Tests the product search functionality on coolstoves.com by entering "stove" in the search box and submitting the search form

Starting URL: https://www.coolstoves.com

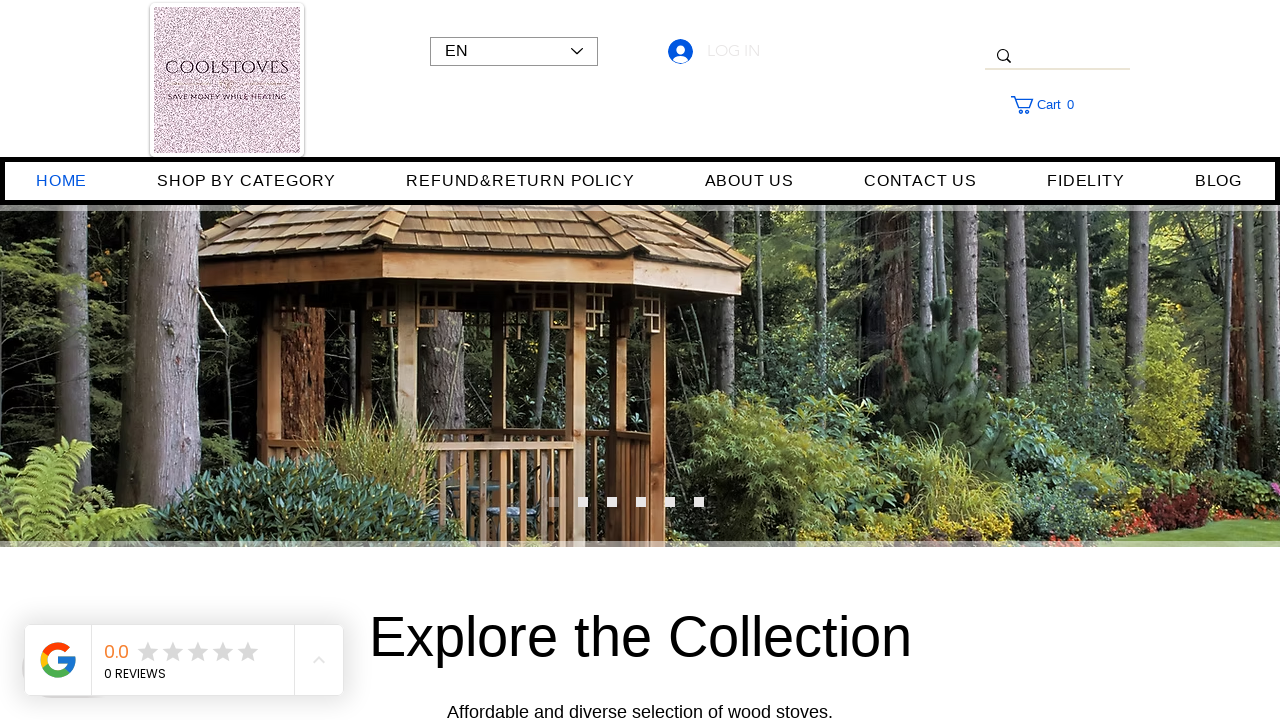

Entered 'stove' in the search box on #input_search-box-input-comp-lygci5a2
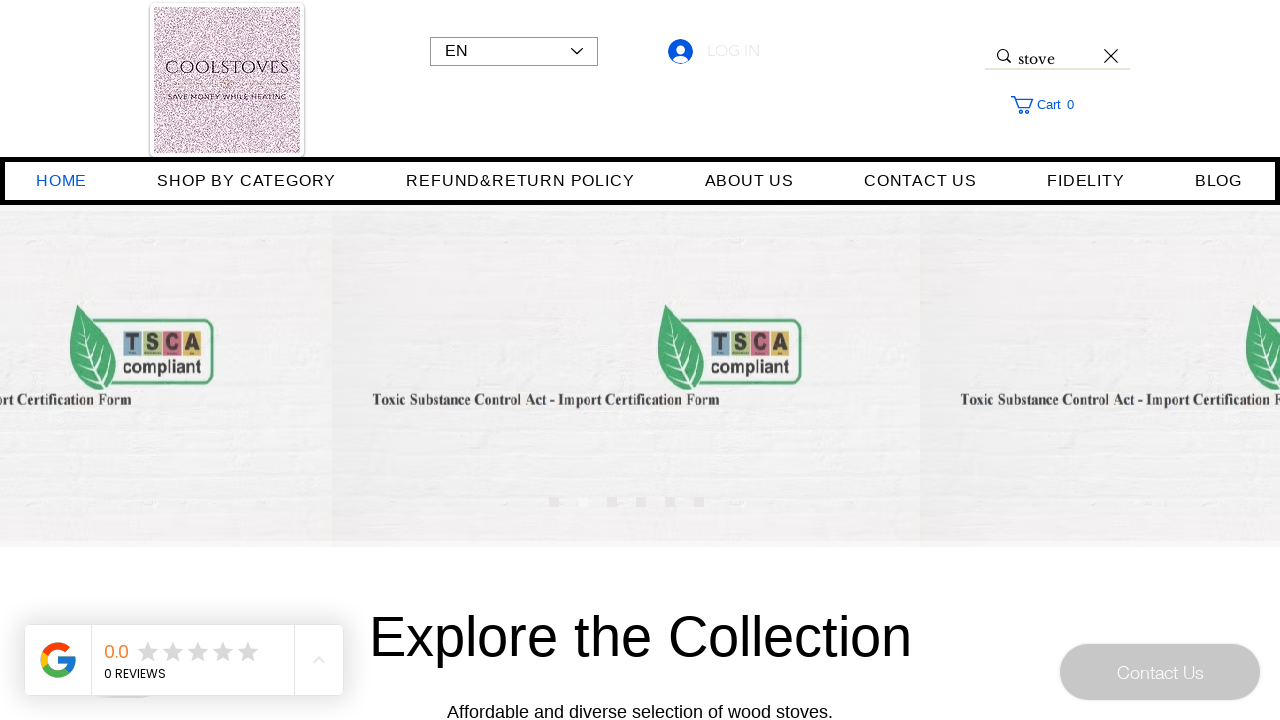

Pressed Enter to submit the search form on #input_search-box-input-comp-lygci5a2
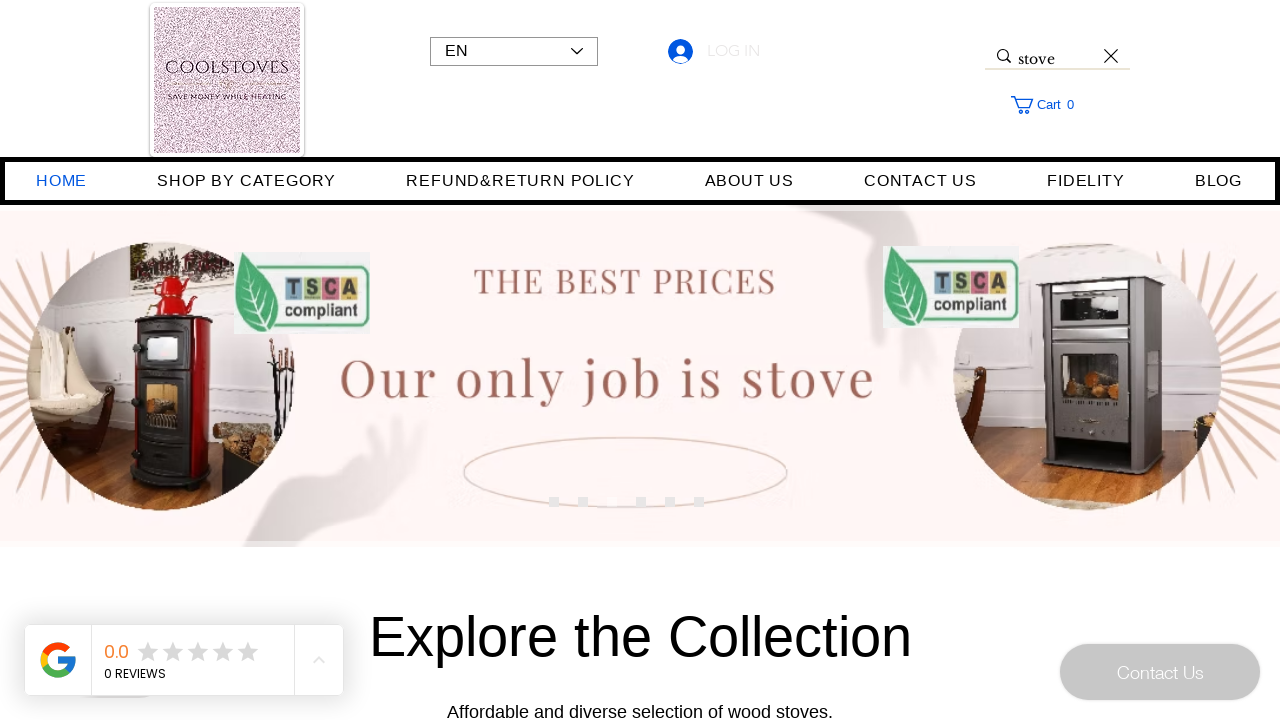

Search results loaded and network idle
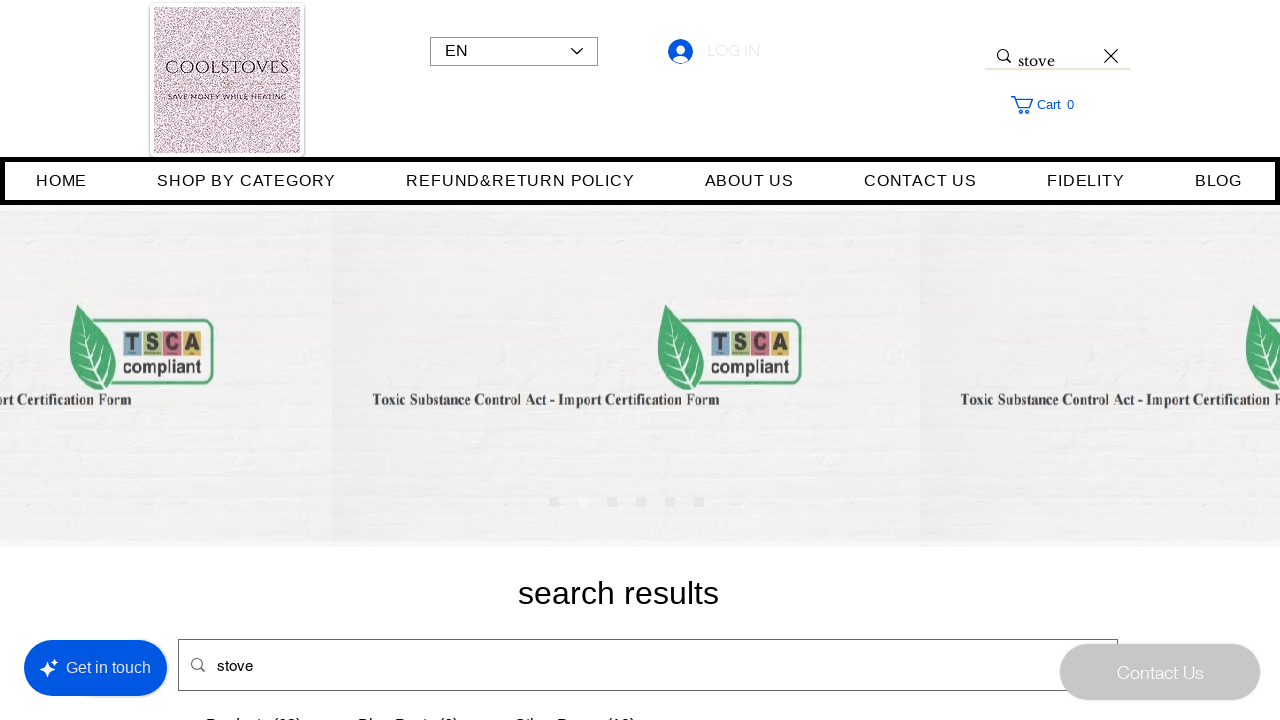

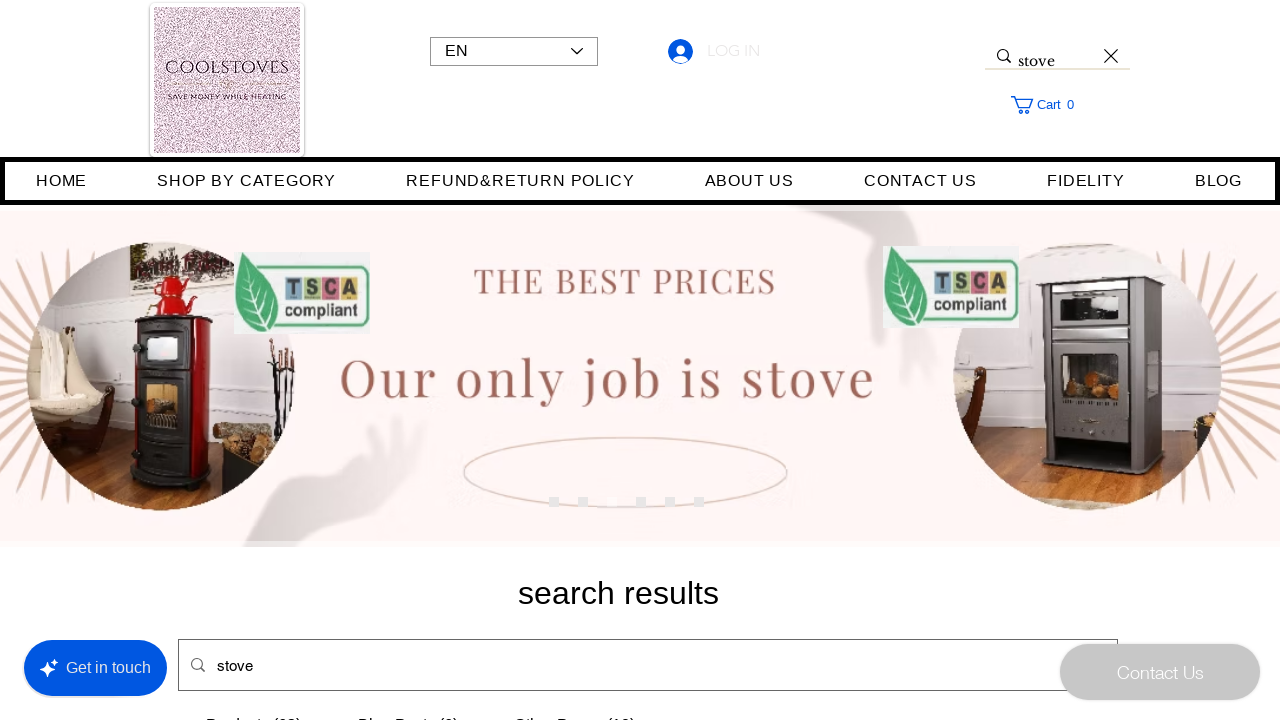